Tests navigation flow from SBIS.ru to Tensor.ru by clicking the contacts link, then the Tensor banner, verifying the "Сила в людях" (Power in People) block is displayed, and navigating to the about page.

Starting URL: https://sbis.ru/

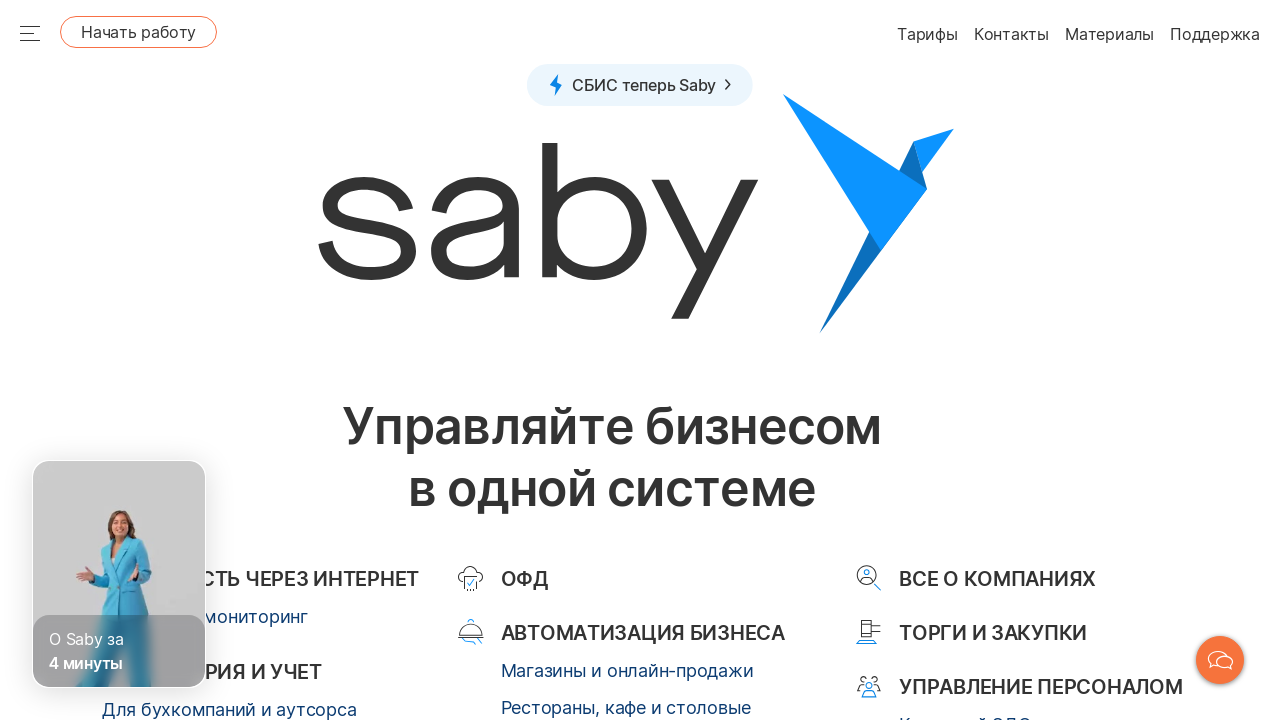

Clicked on Contacts link at (972, 360) on a[href="/contacts"]
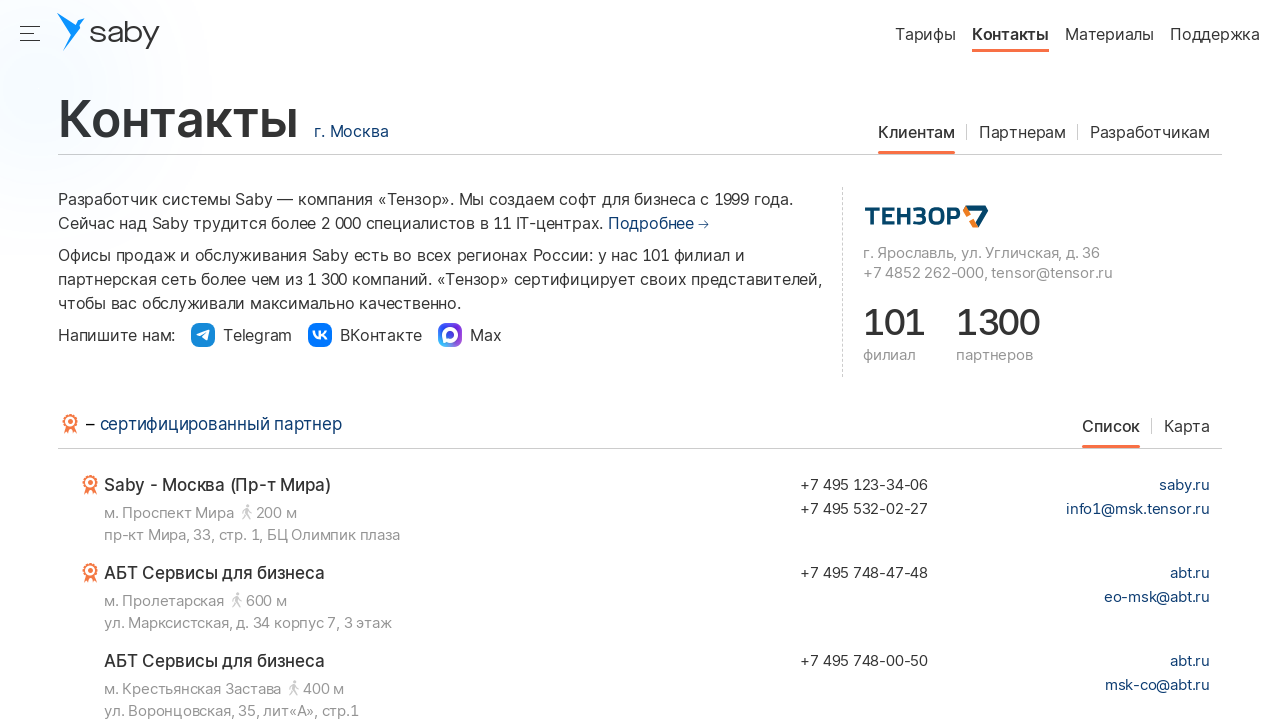

Contacts page loaded (networkidle)
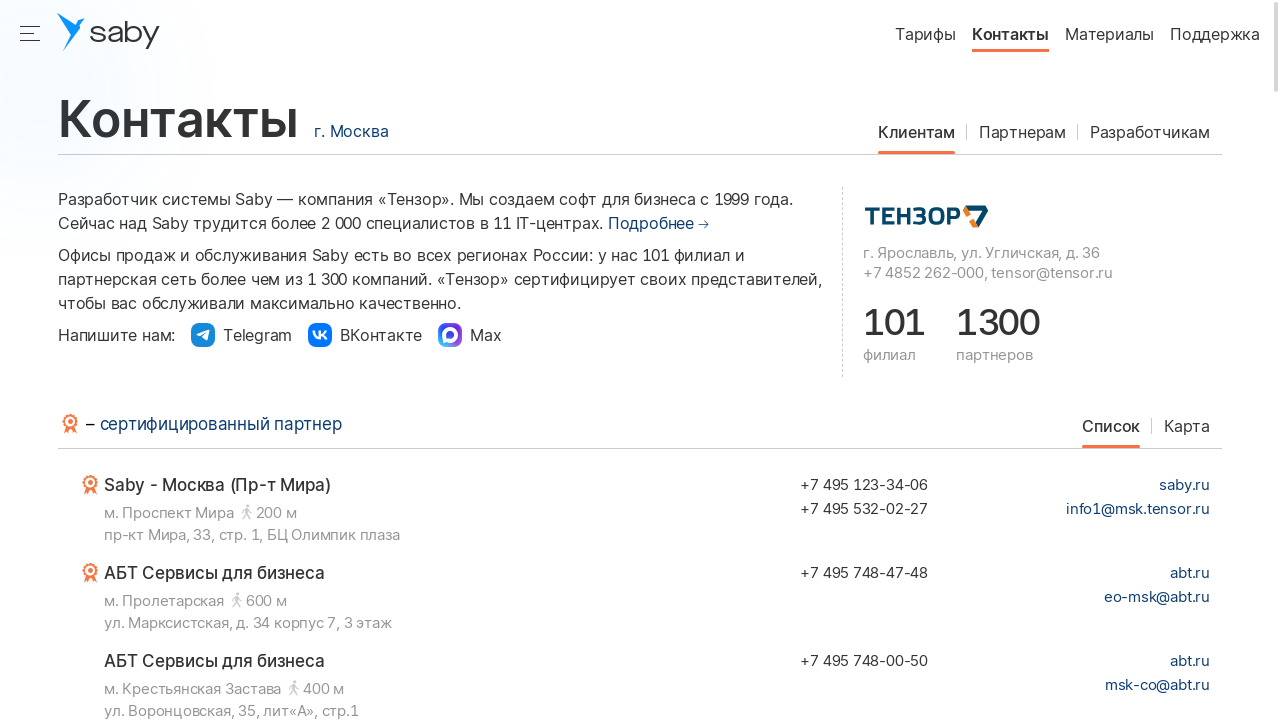

Clicked on Tensor banner at (926, 215) on .pb-16 [title="tensor.ru"]
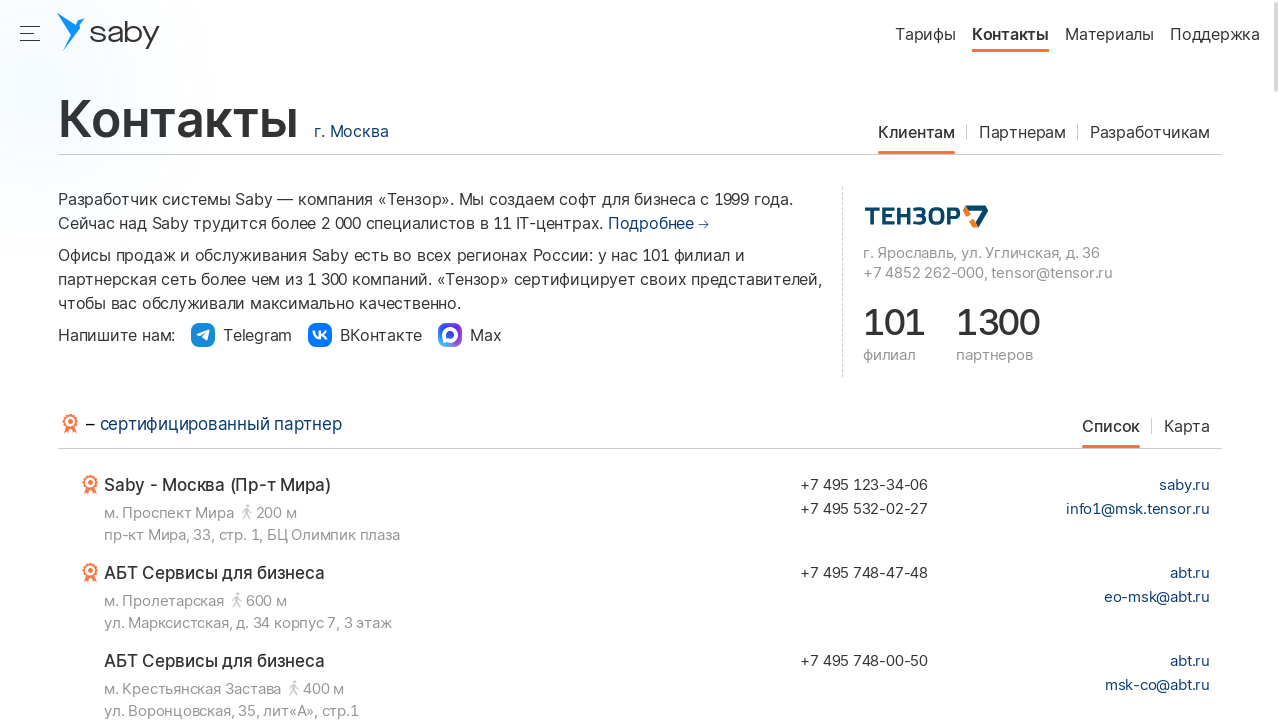

New tab opened
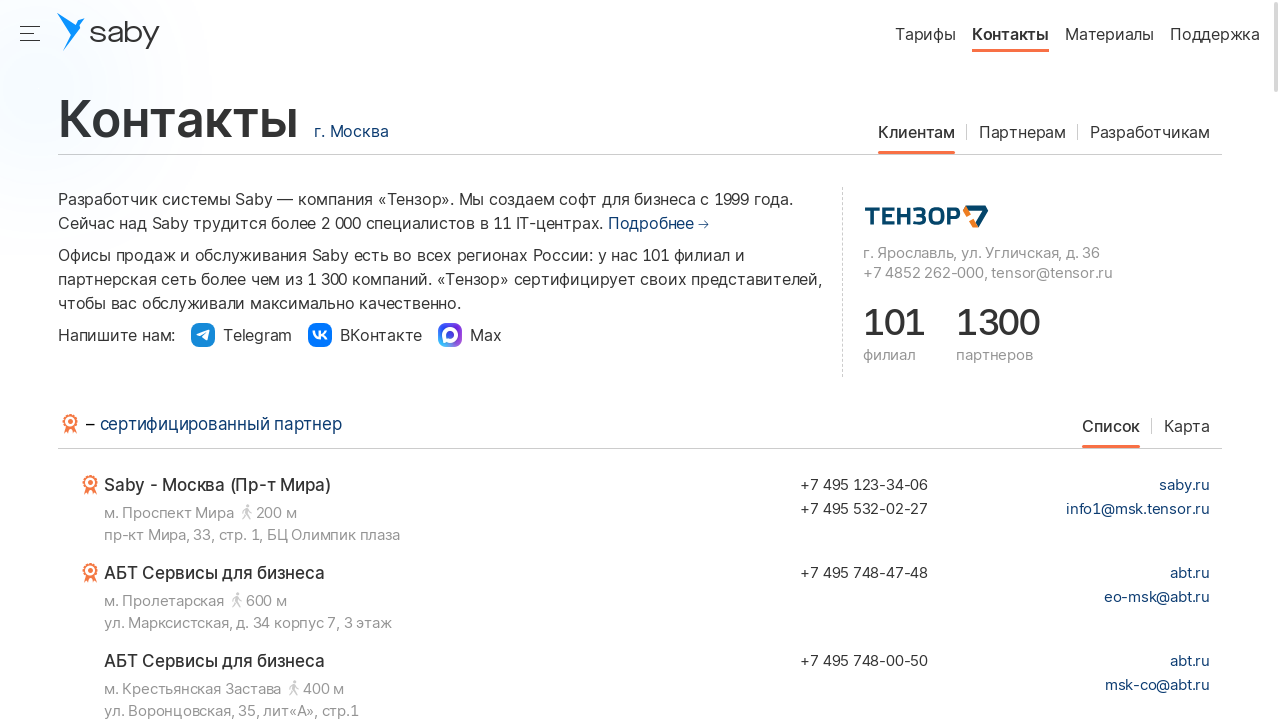

Switched to new tab
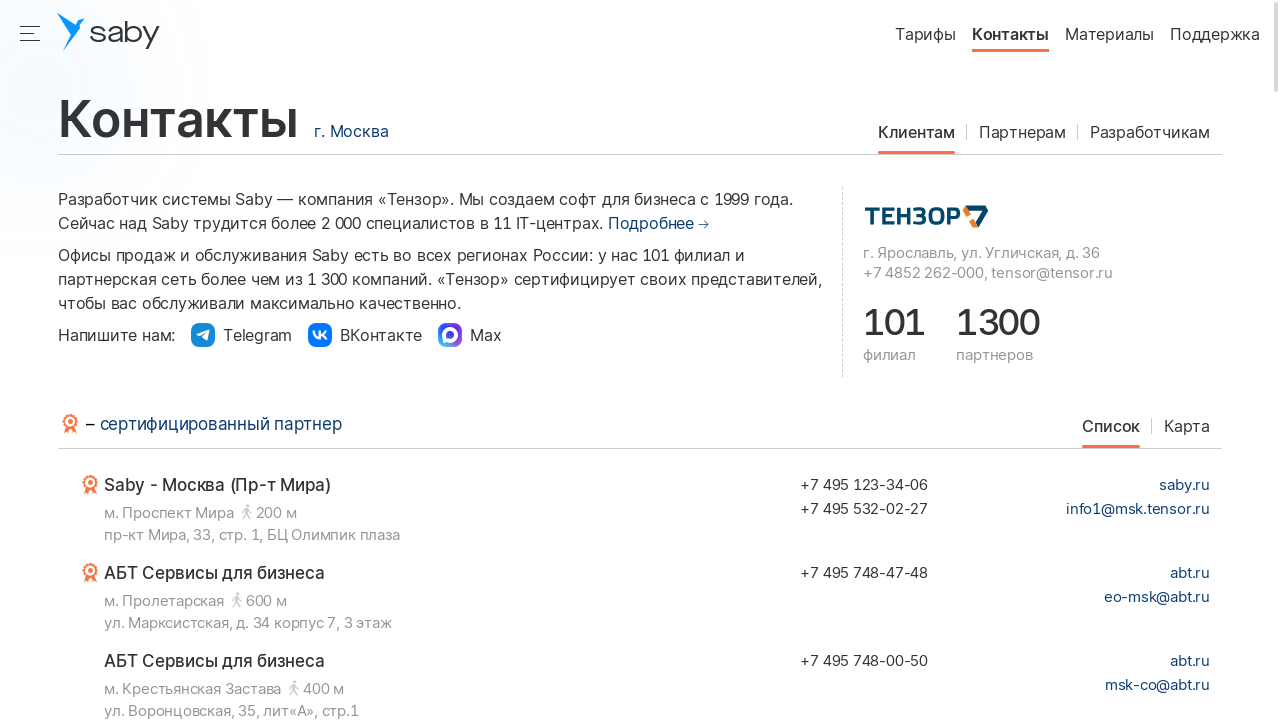

Tensor.ru page loaded (networkidle)
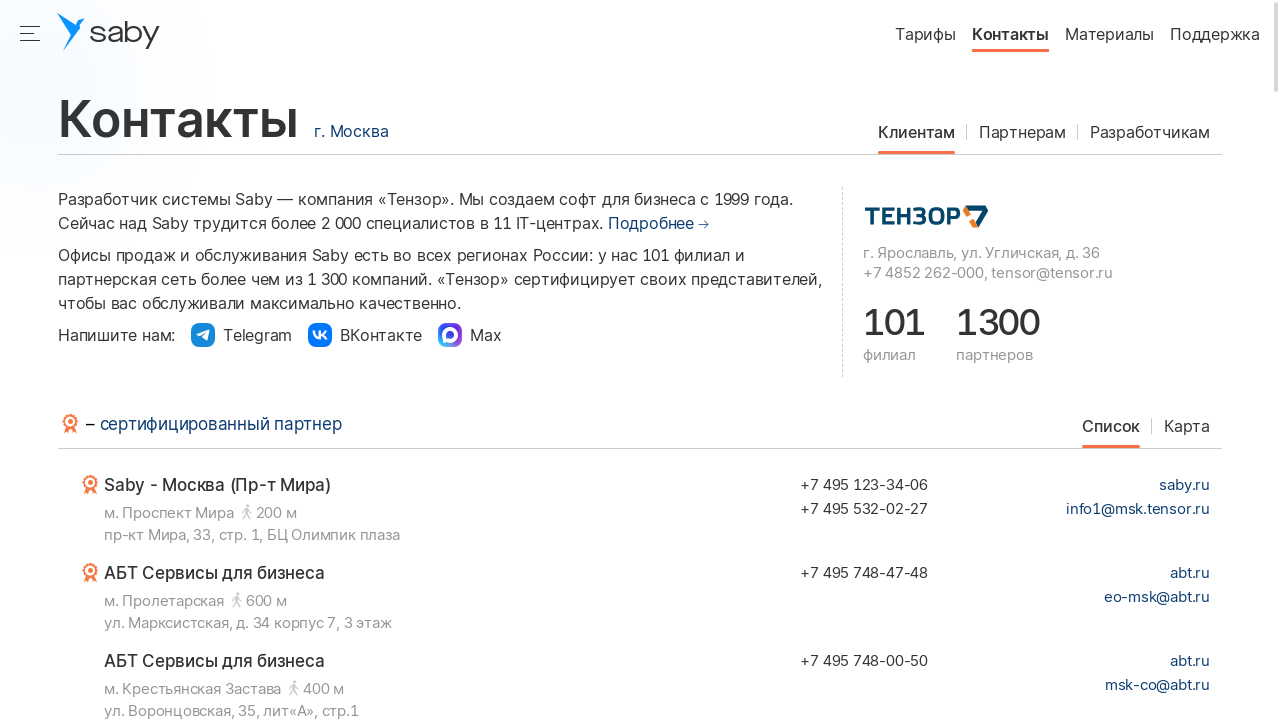

Verified 'Сила в людях' (Power in People) block is displayed
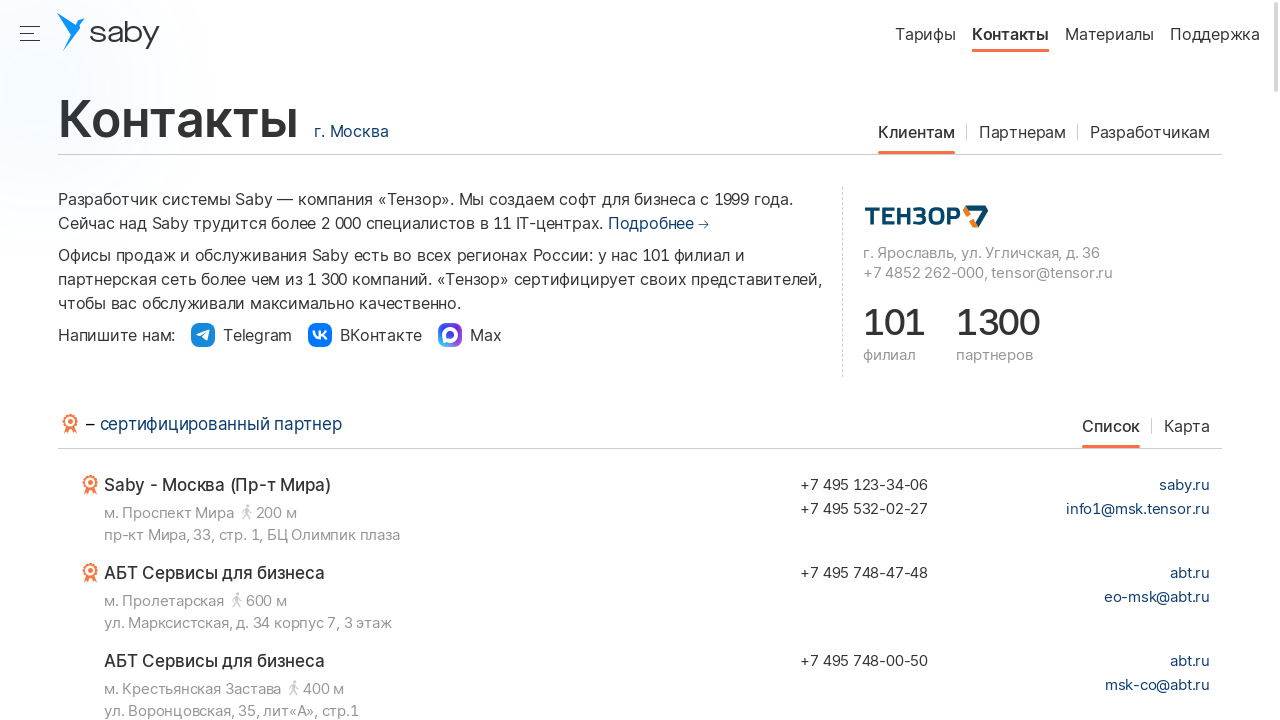

Located details link in Power in People block
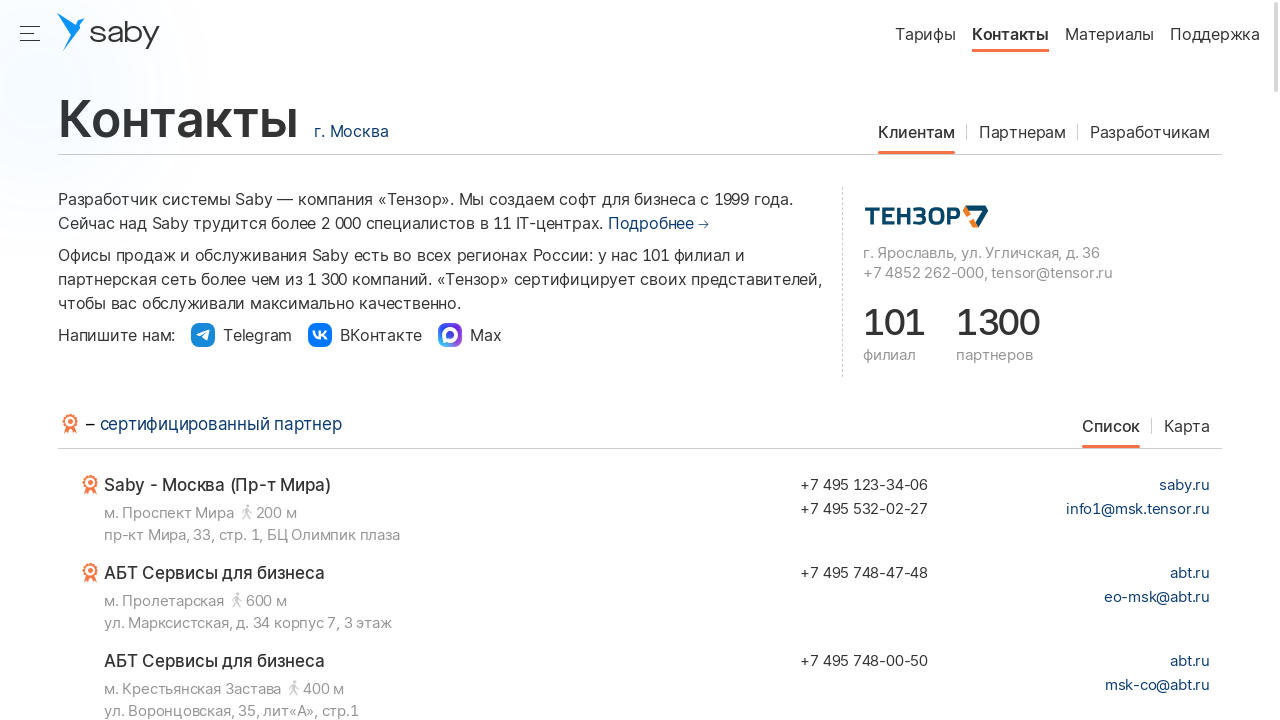

Scrolled details link into view
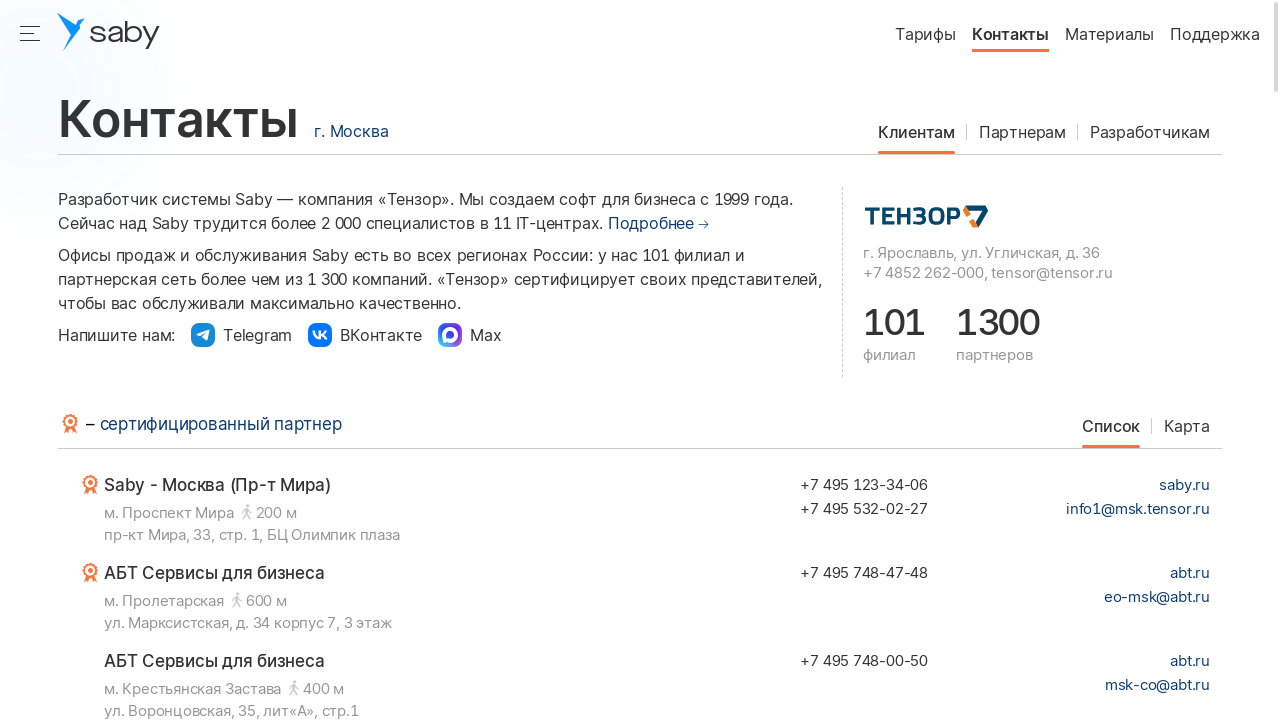

Clicked on 'Подробнее' (Details) link at (156, 360) on .tensor_ru-Index__block4-content [href="/about"]
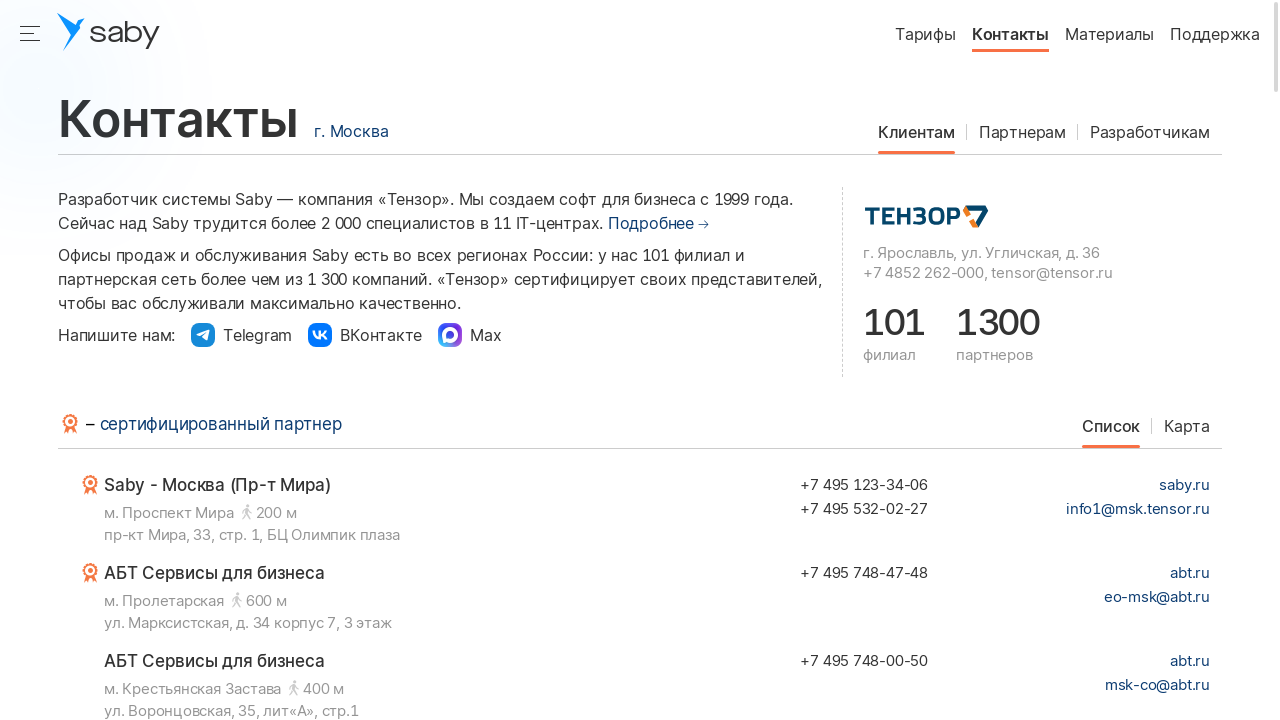

Navigated to about page (https://tensor.ru/about)
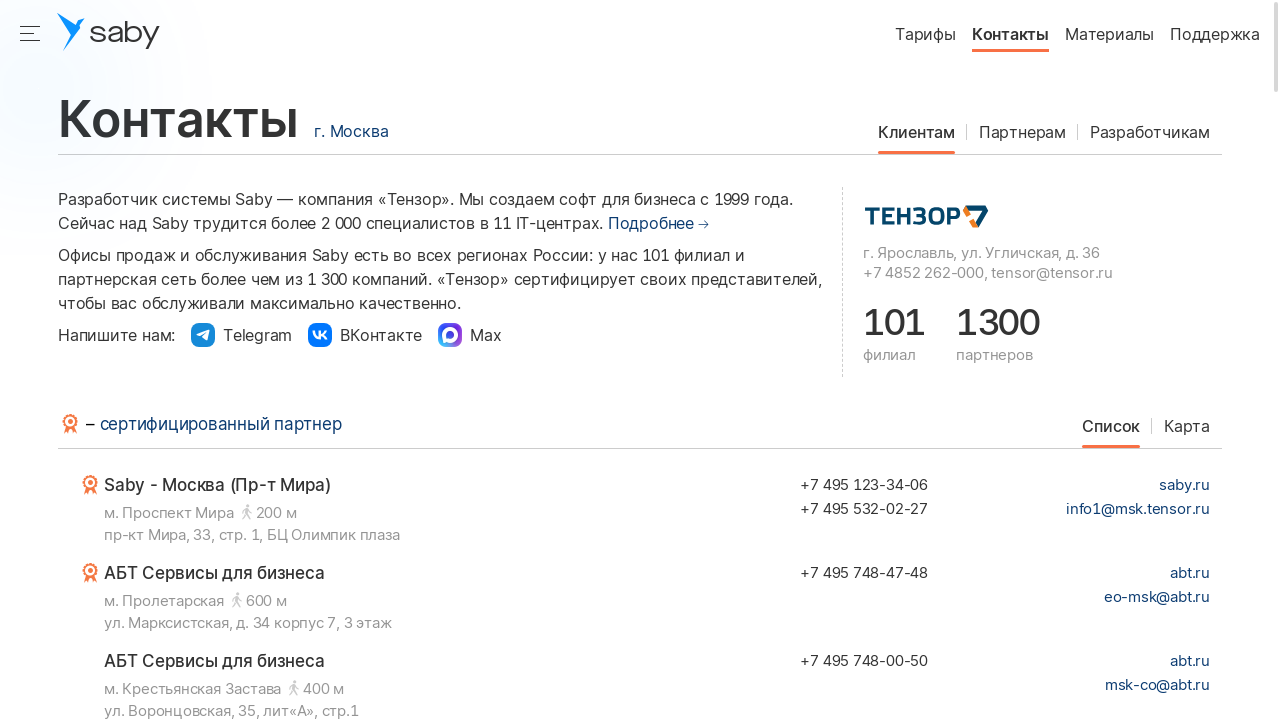

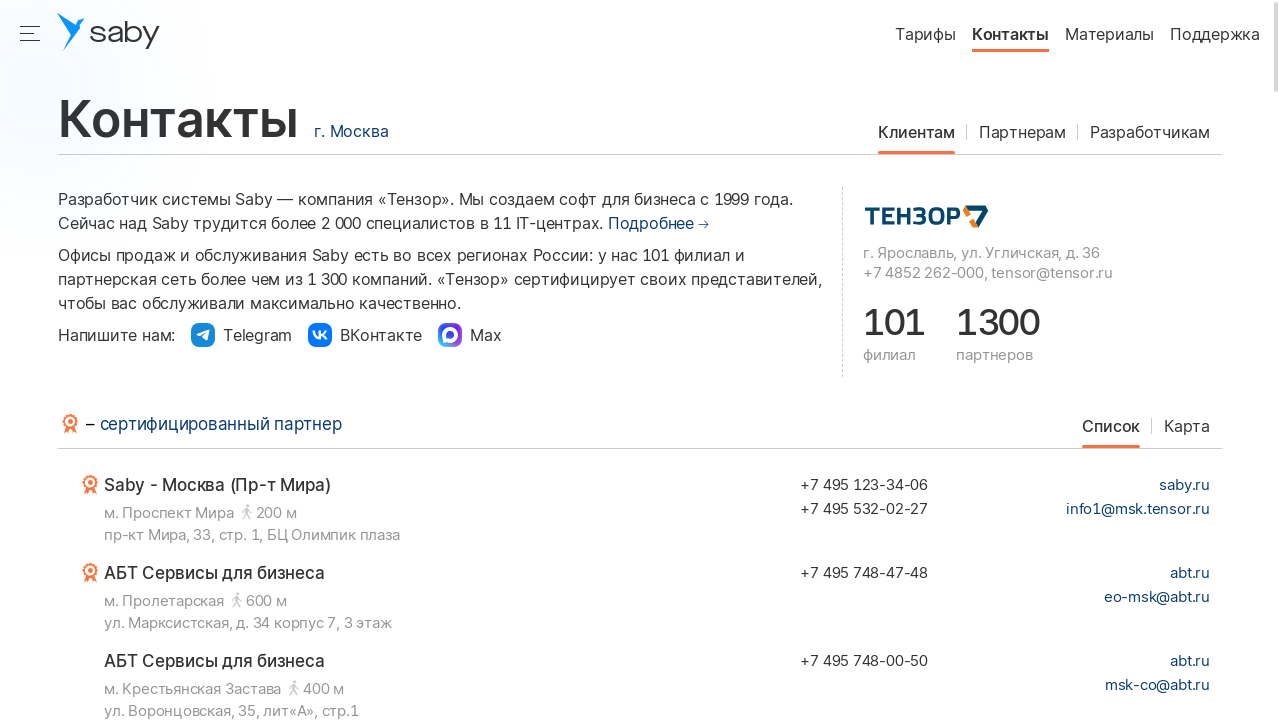